Tests dismissing a JavaScript confirm dialog by clicking a button that triggers a confirm alert, dismissing it, and verifying the cancel result message

Starting URL: https://automationfc.github.io/basic-form/

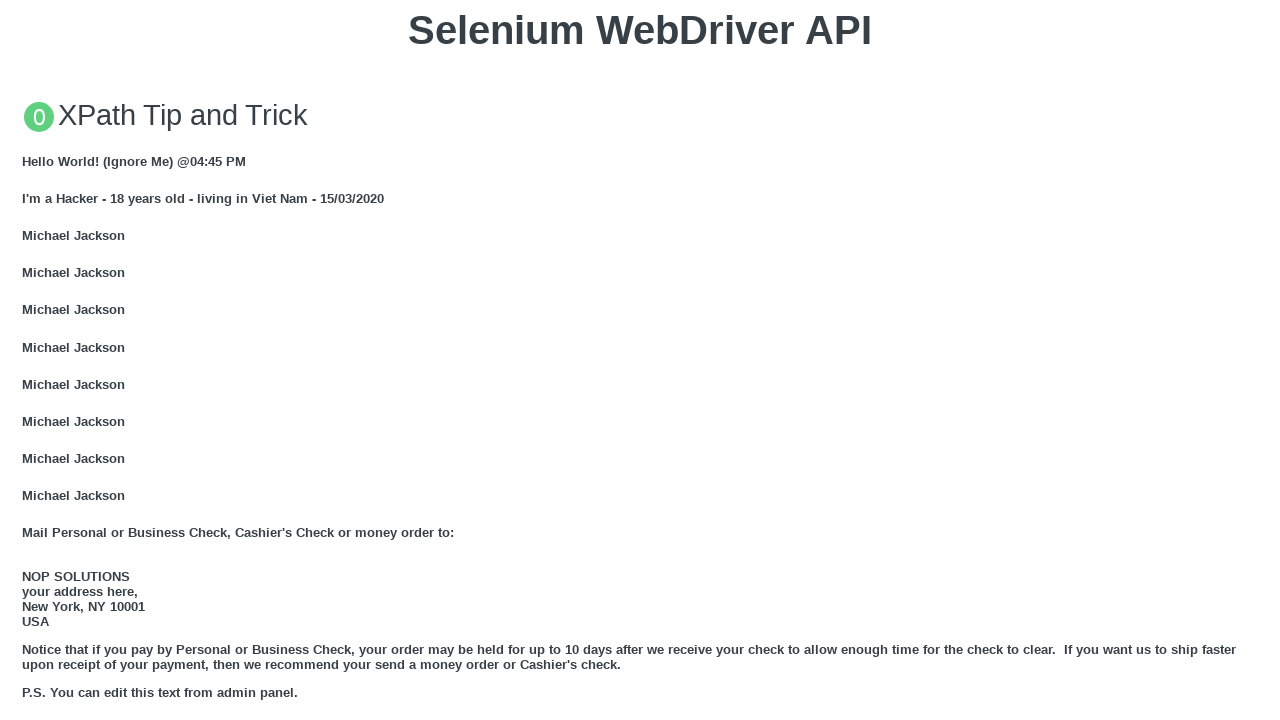

Set up dialog handler to dismiss confirm dialogs
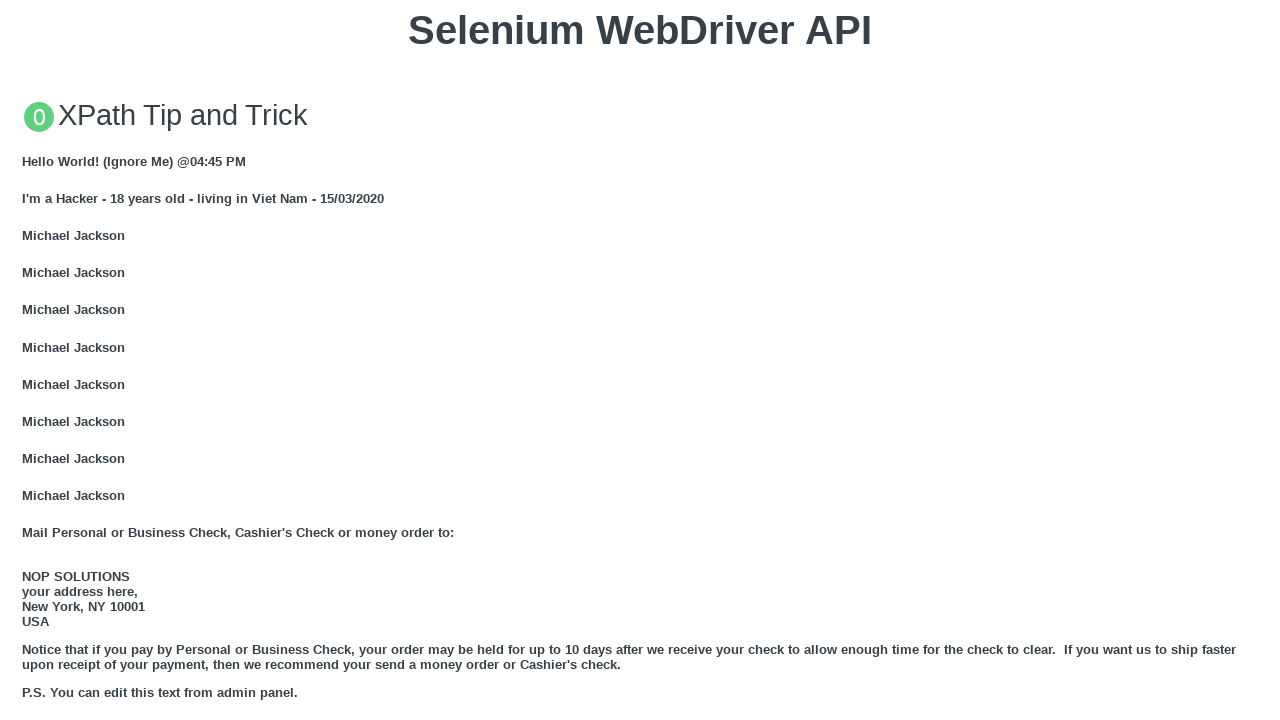

Clicked 'Click for JS Confirm' button to trigger confirm dialog at (640, 360) on xpath=//button[text()='Click for JS Confirm']
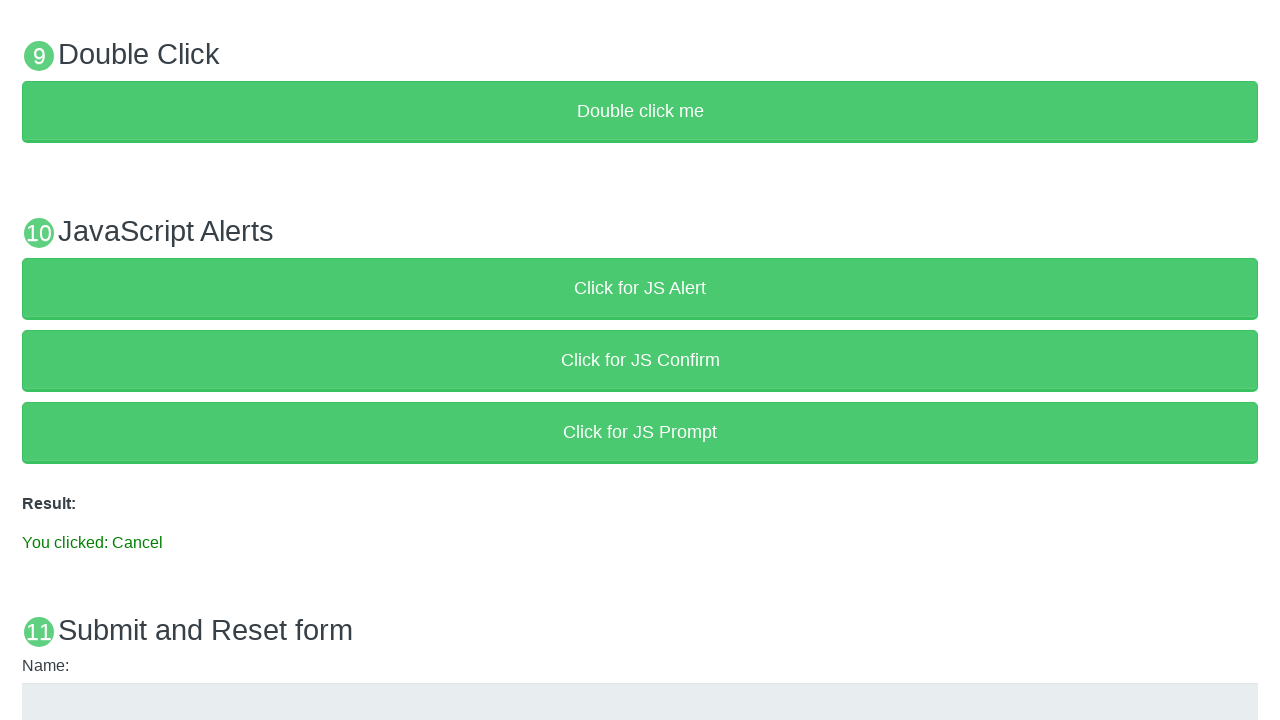

Confirm dialog was dismissed and result message appeared
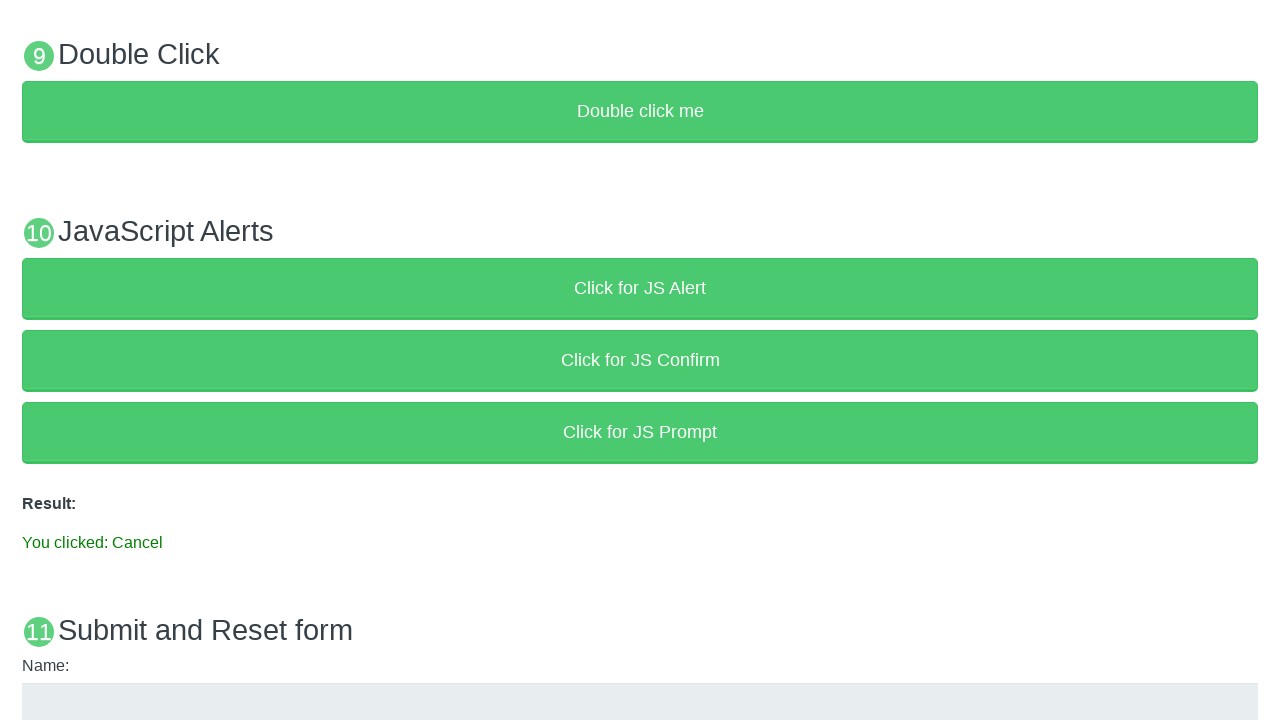

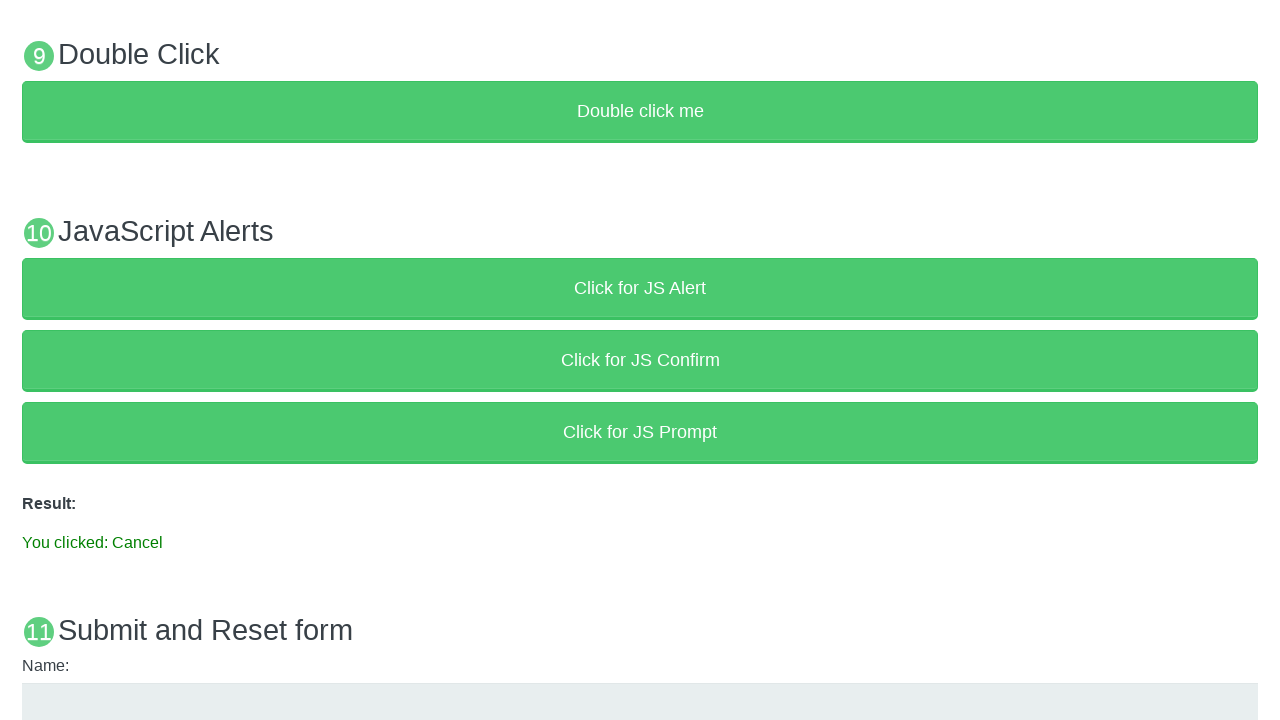